Tests keyboard input by clicking the target input field and pressing the Tab key

Starting URL: https://the-internet.herokuapp.com/key_presses

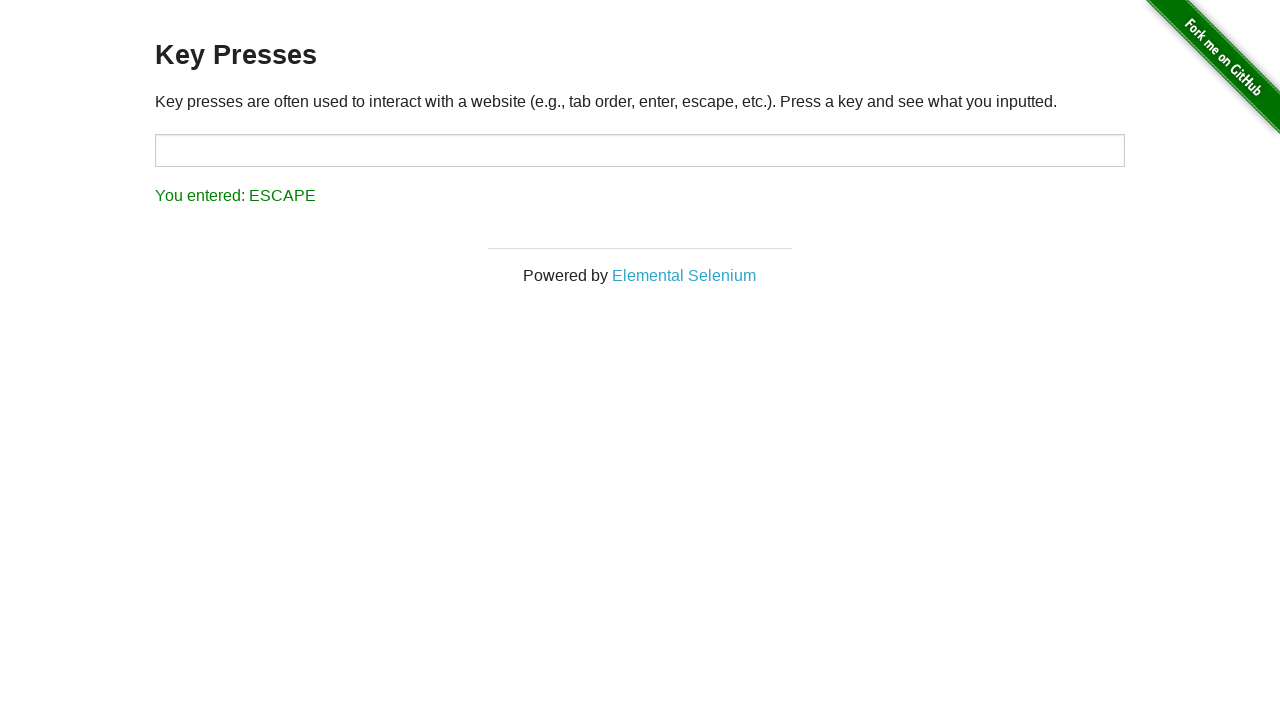

Clicked on the target input field at (640, 150) on #target
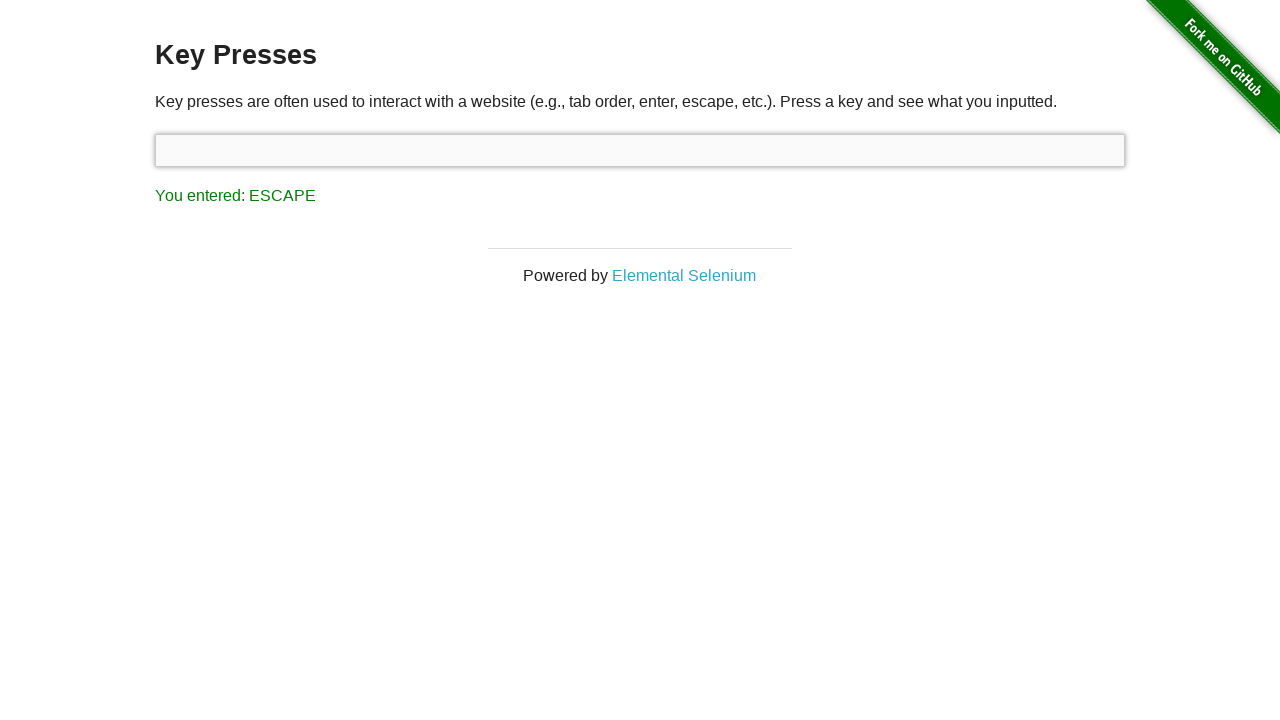

Pressed the Tab key
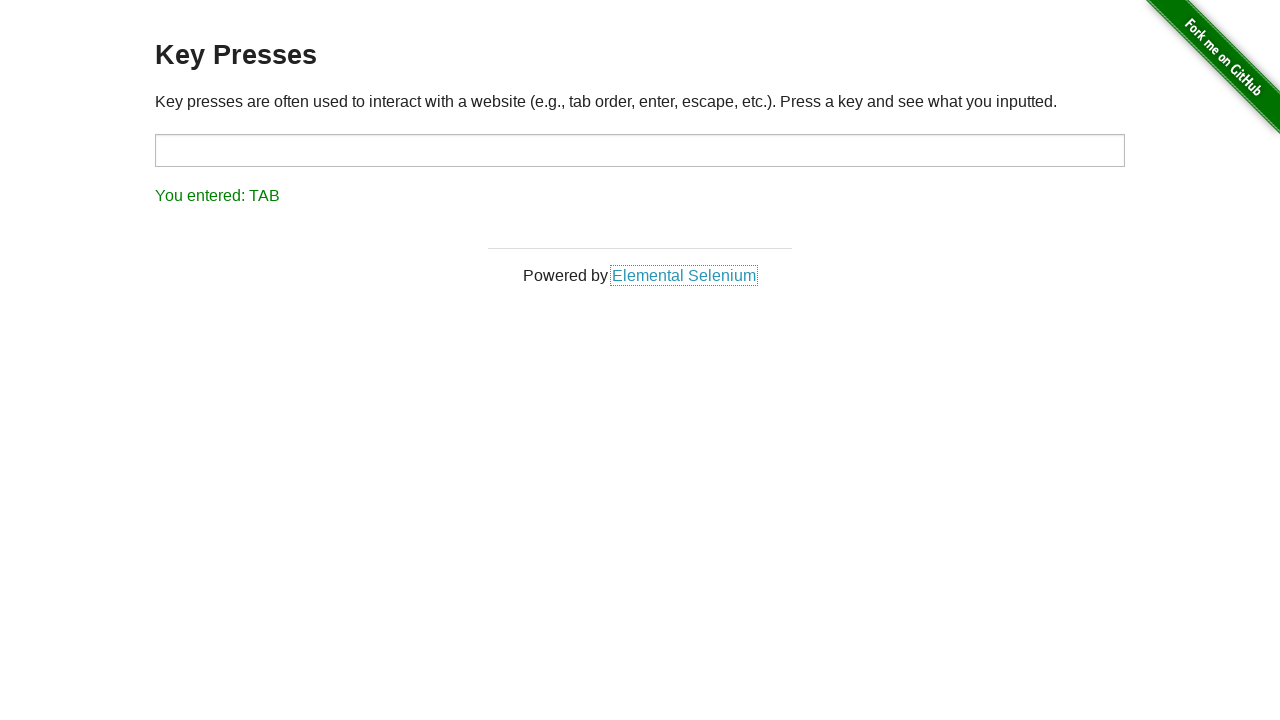

Result element appeared after Tab key press
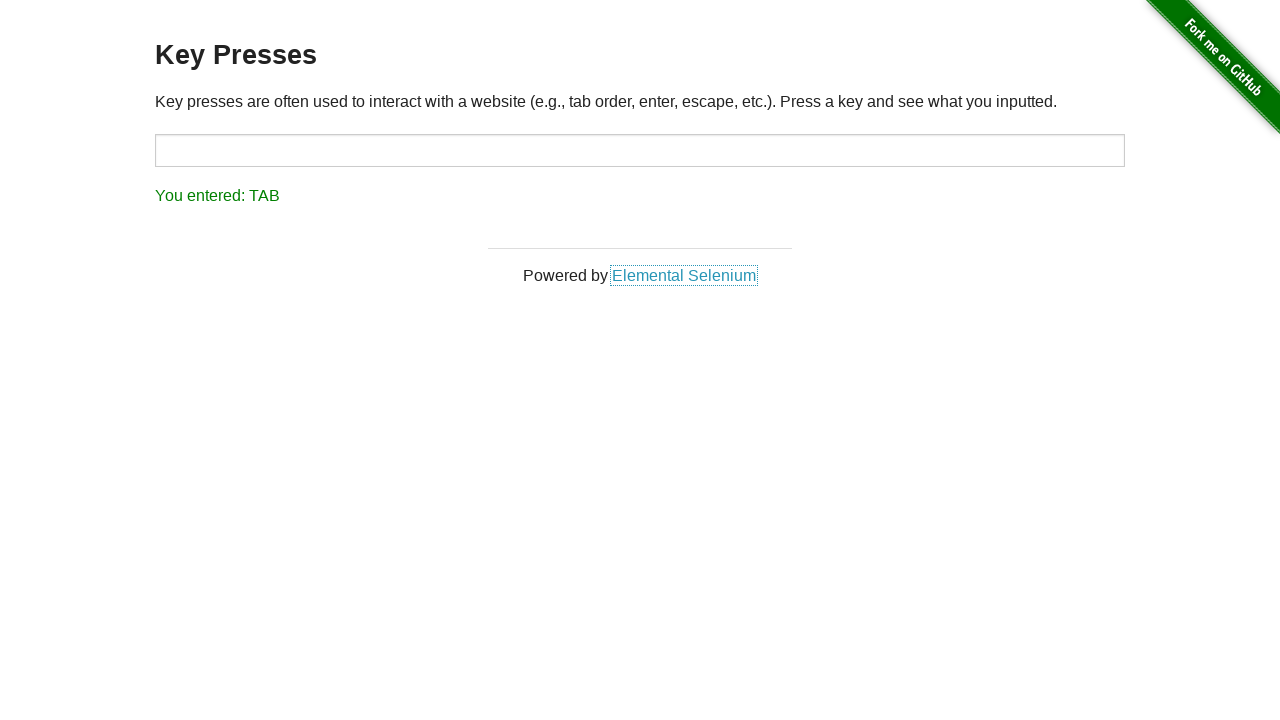

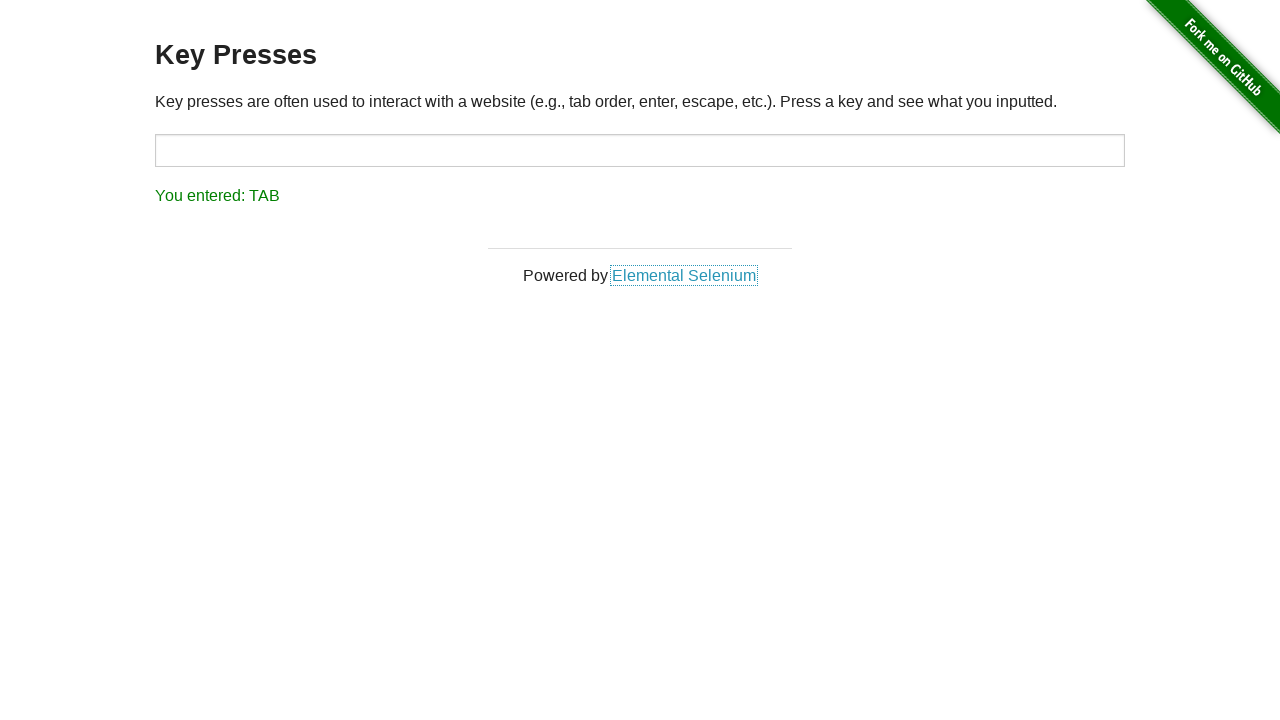